Demonstrates click-hold, move, and release mouse actions for drag and drop

Starting URL: https://crossbrowsertesting.github.io/drag-and-drop

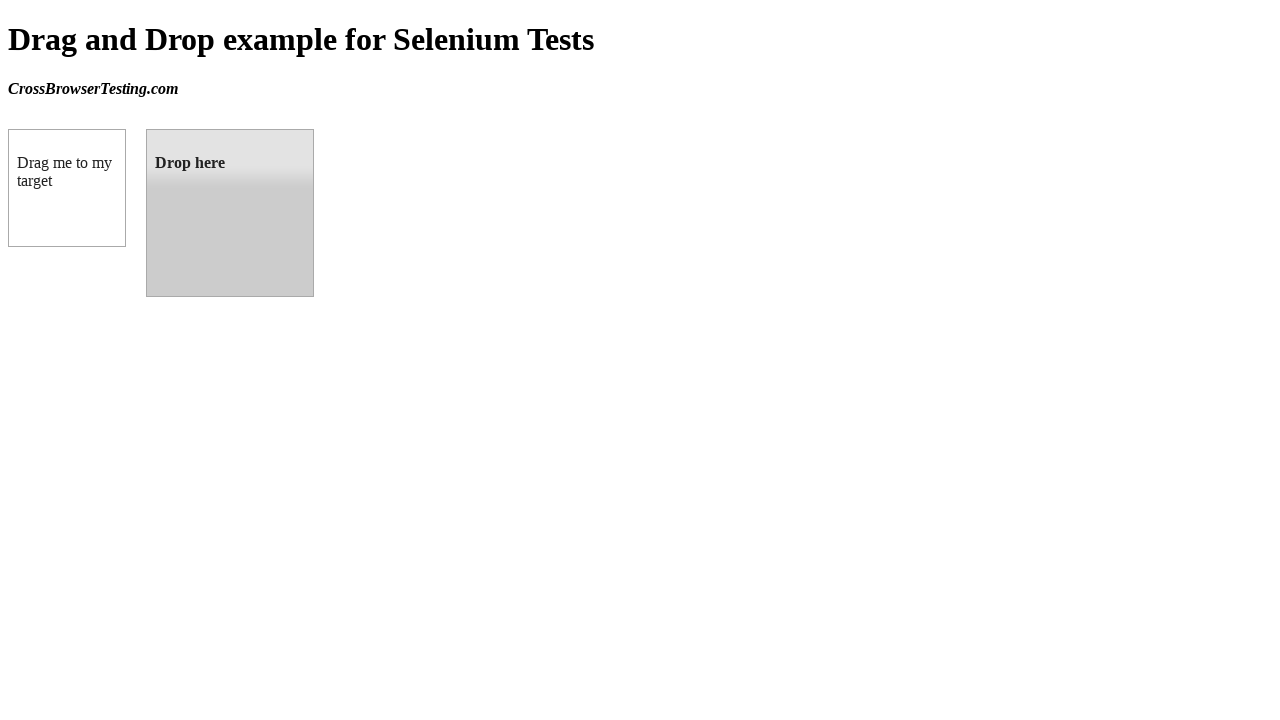

Located source element (box A) with ID 'draggable'
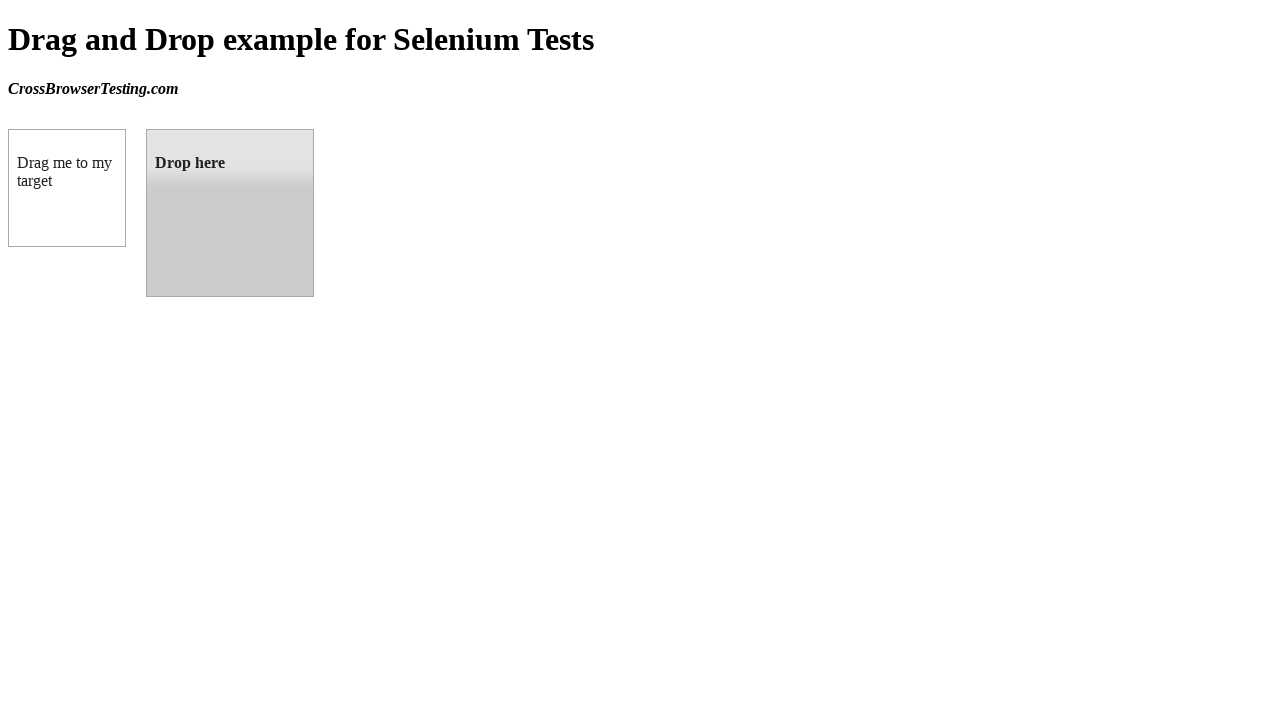

Located target element (box B) with ID 'droppable'
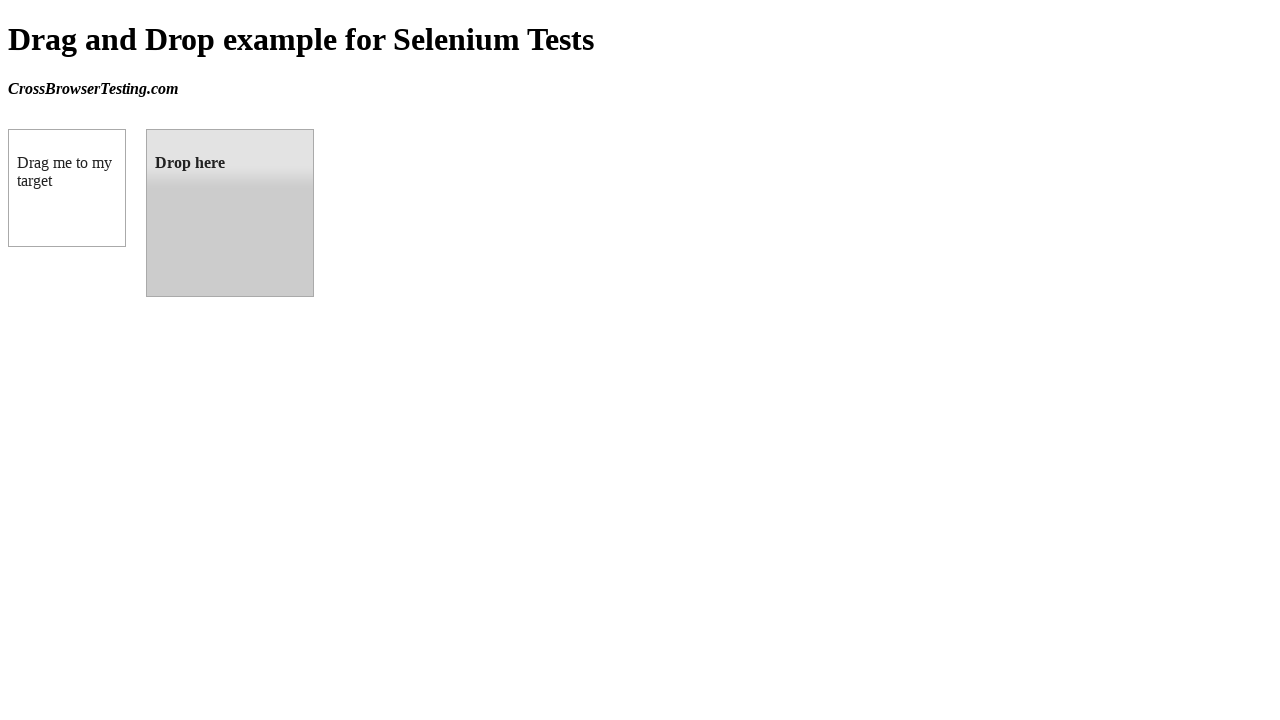

Retrieved bounding box of source element
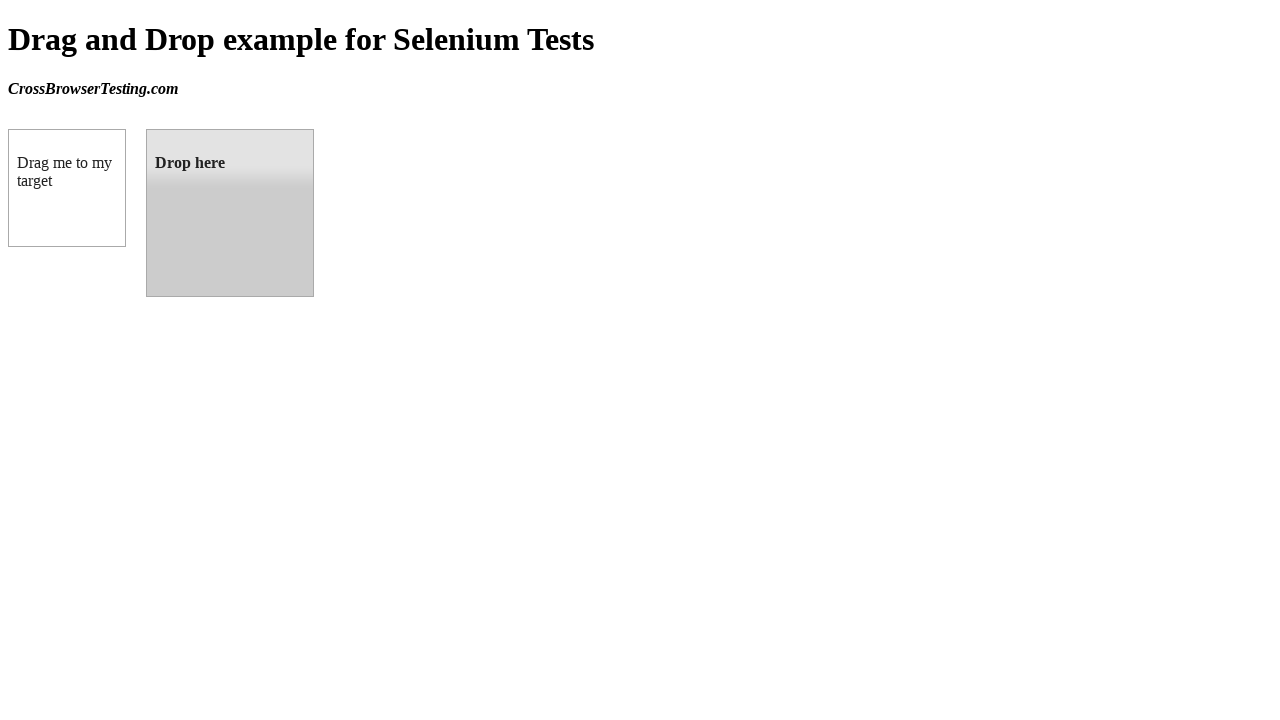

Retrieved bounding box of target element
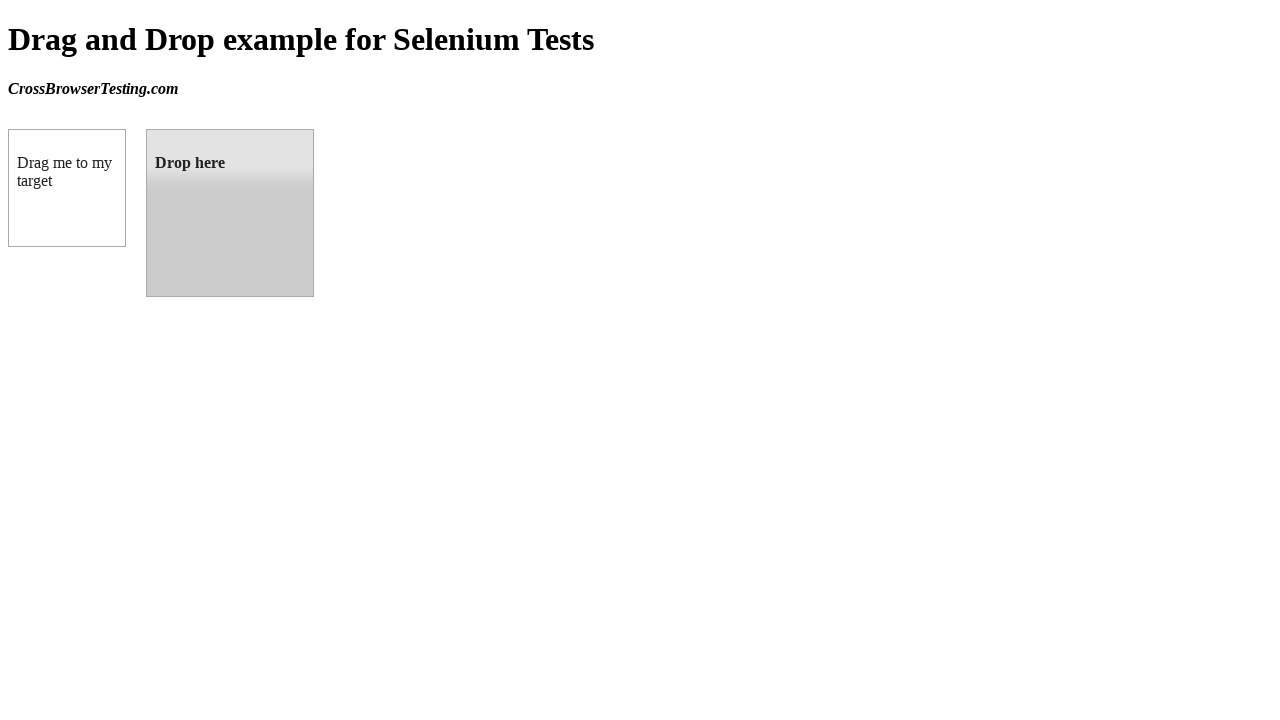

Moved mouse to center of source element at (67, 188)
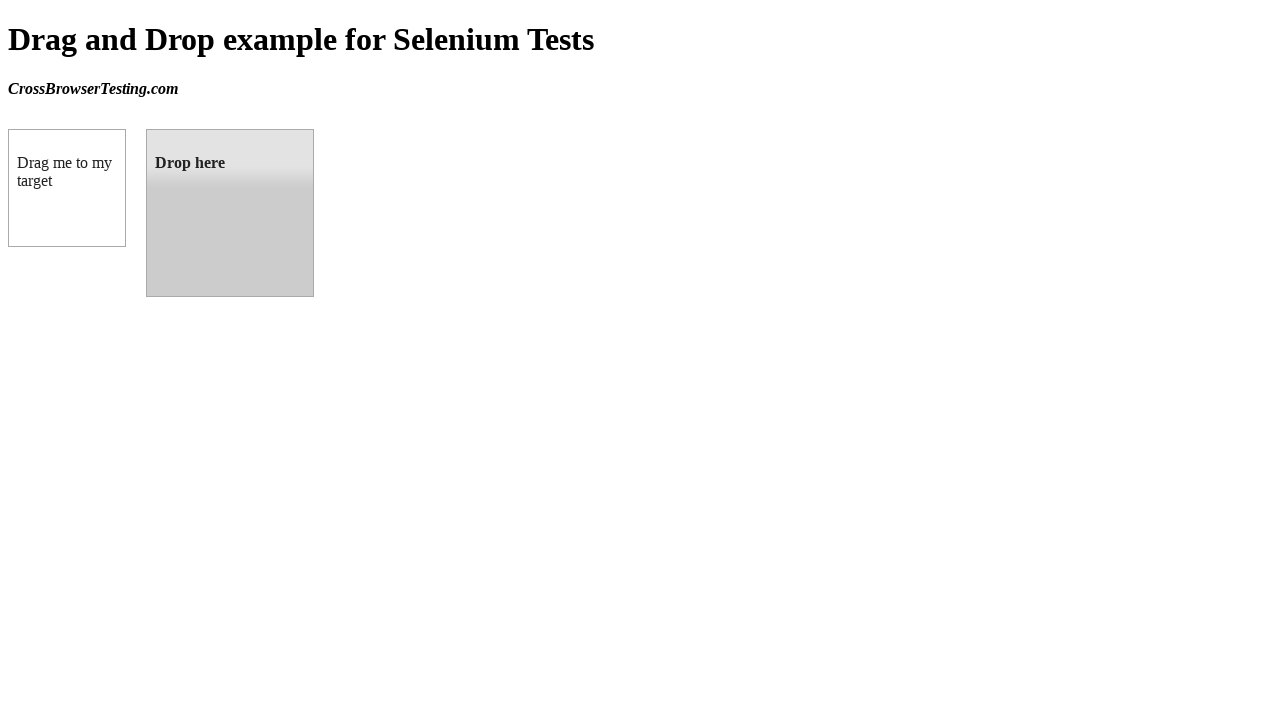

Pressed and held mouse button down on source element at (67, 188)
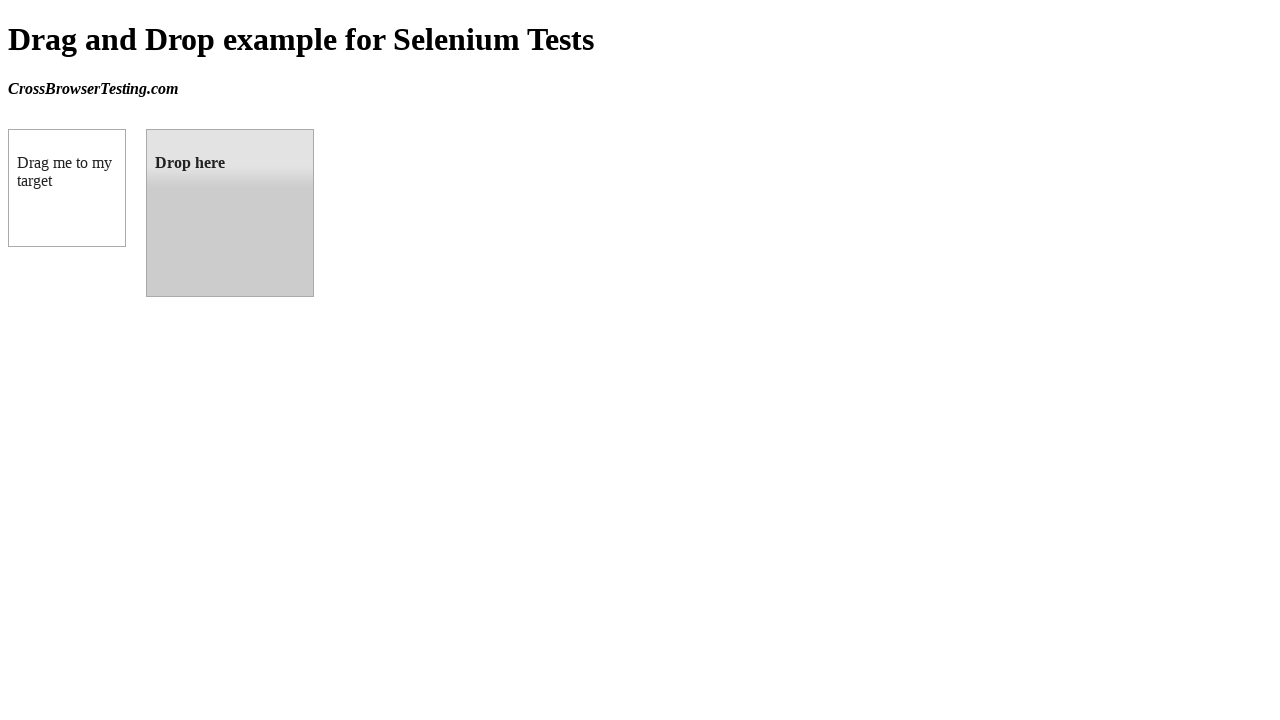

Dragged mouse to center of target element at (230, 213)
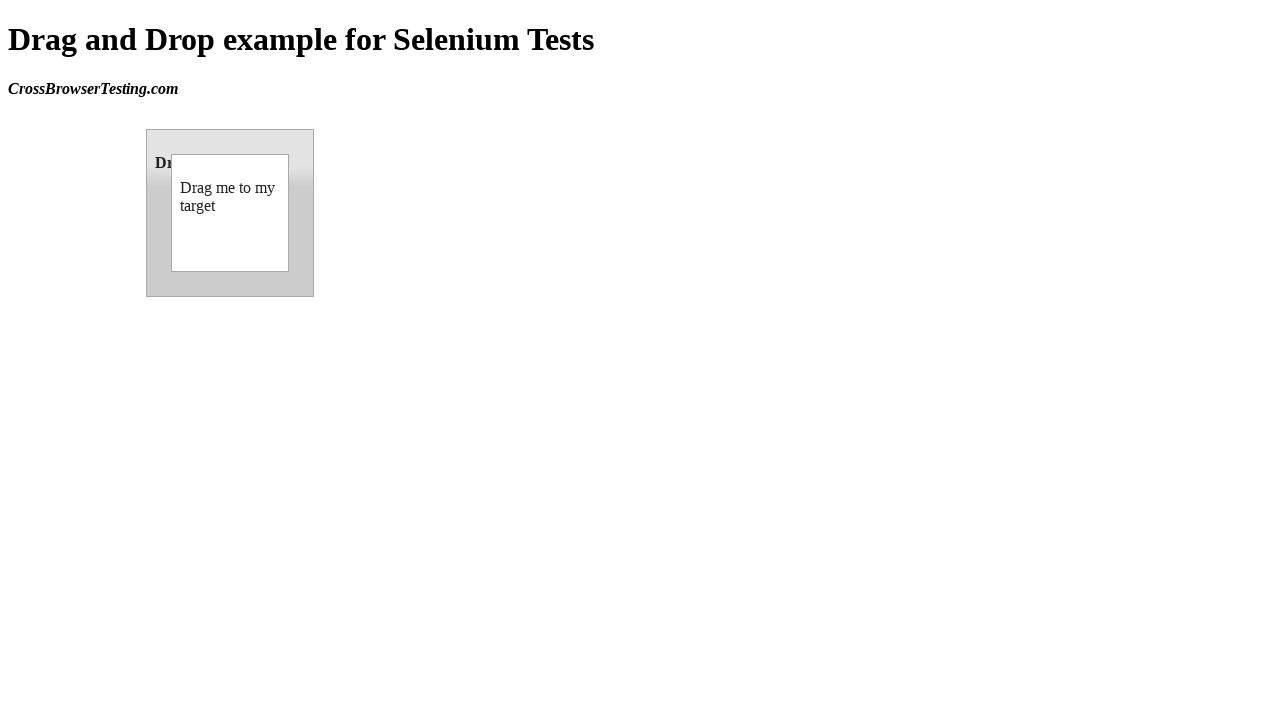

Released mouse button to complete drag and drop at (230, 213)
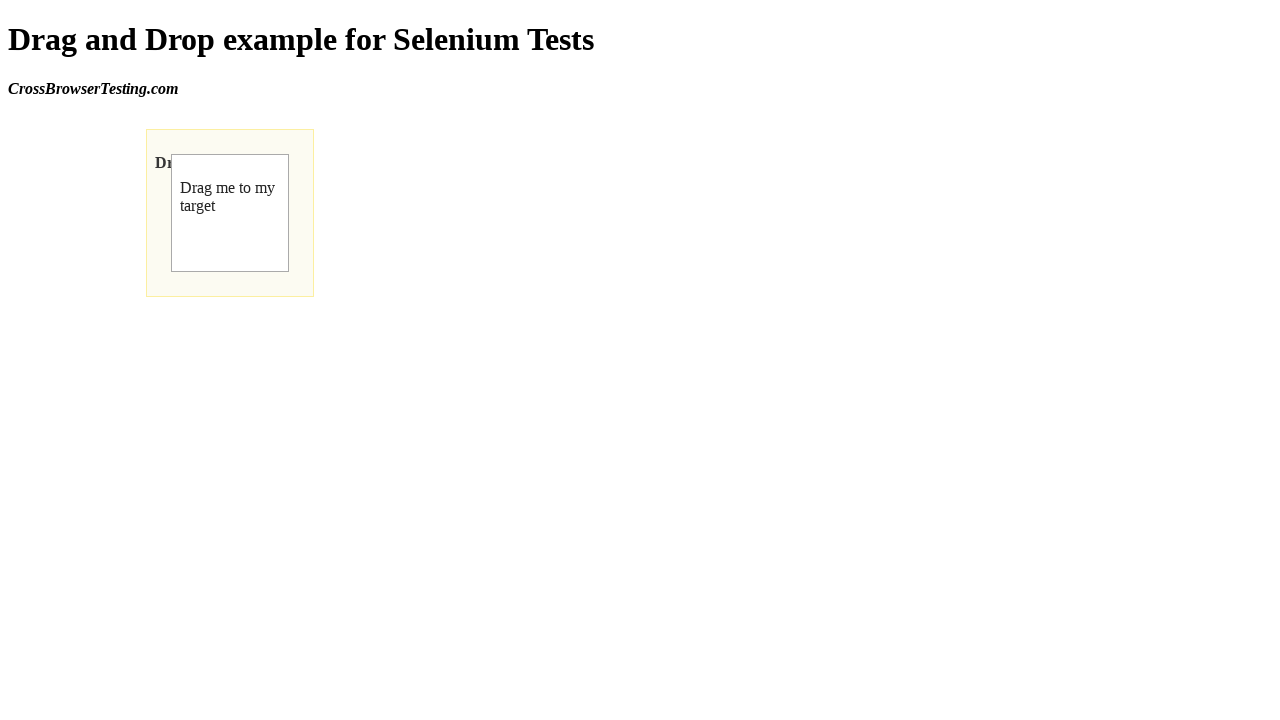

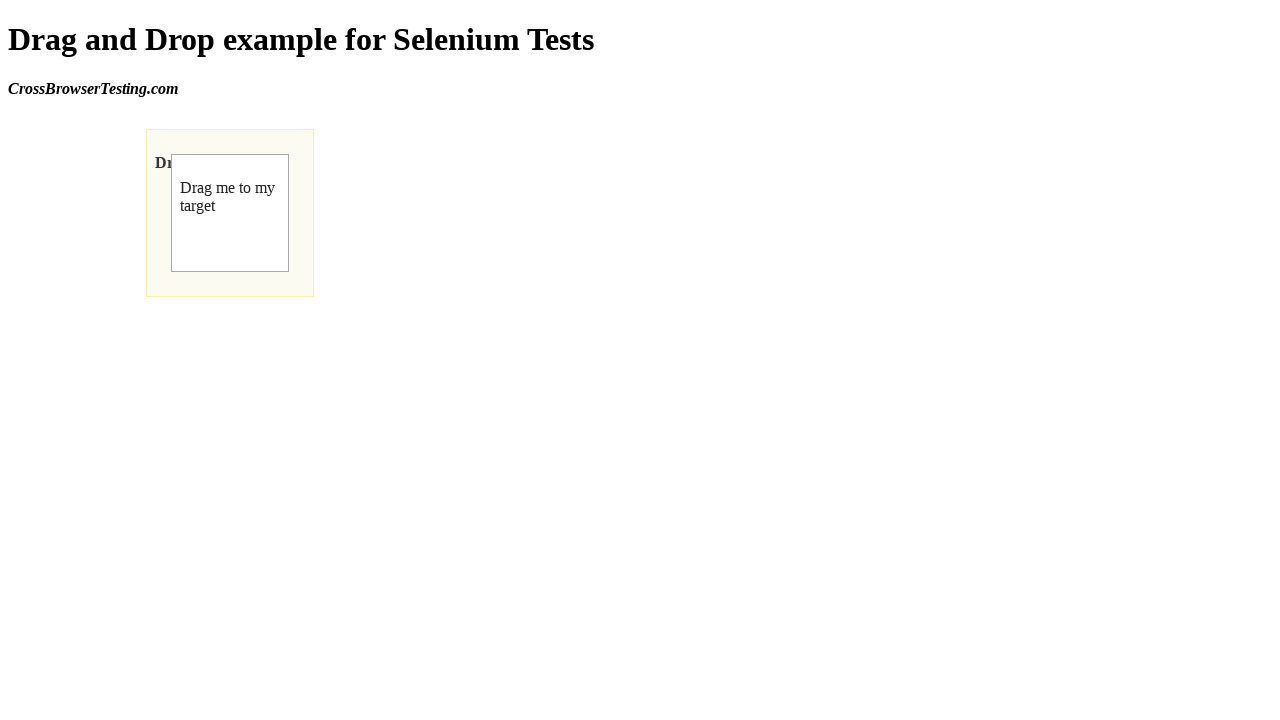